Tests dynamic dropdown functionality for flight booking by selecting origin and destination cities

Starting URL: https://rahulshettyacademy.com/dropdownsPractise/

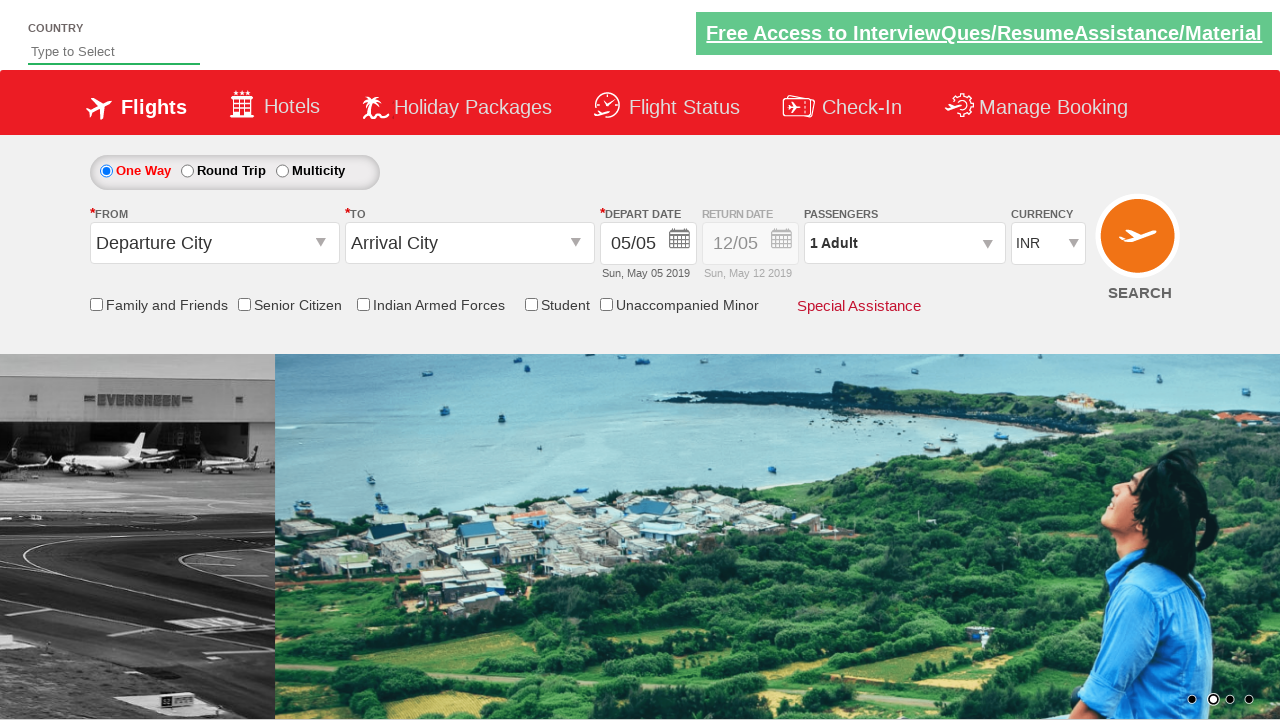

Clicked on origin dropdown to open it at (214, 243) on #ctl00_mainContent_ddl_originStation1_CTXT
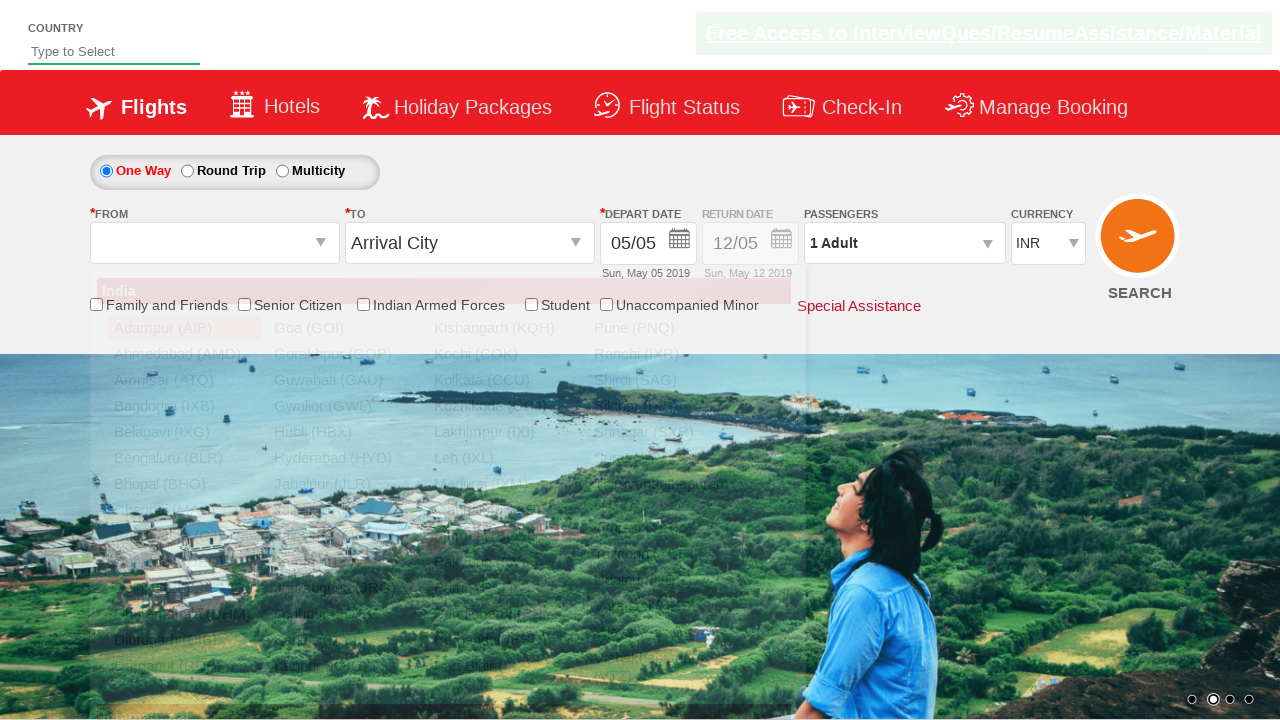

Selected Bangalore (BLR) from origin dropdown at (184, 458) on xpath=//div[@id='glsctl00_mainContent_ddl_originStation1_CTNR']//a[@value='BLR']
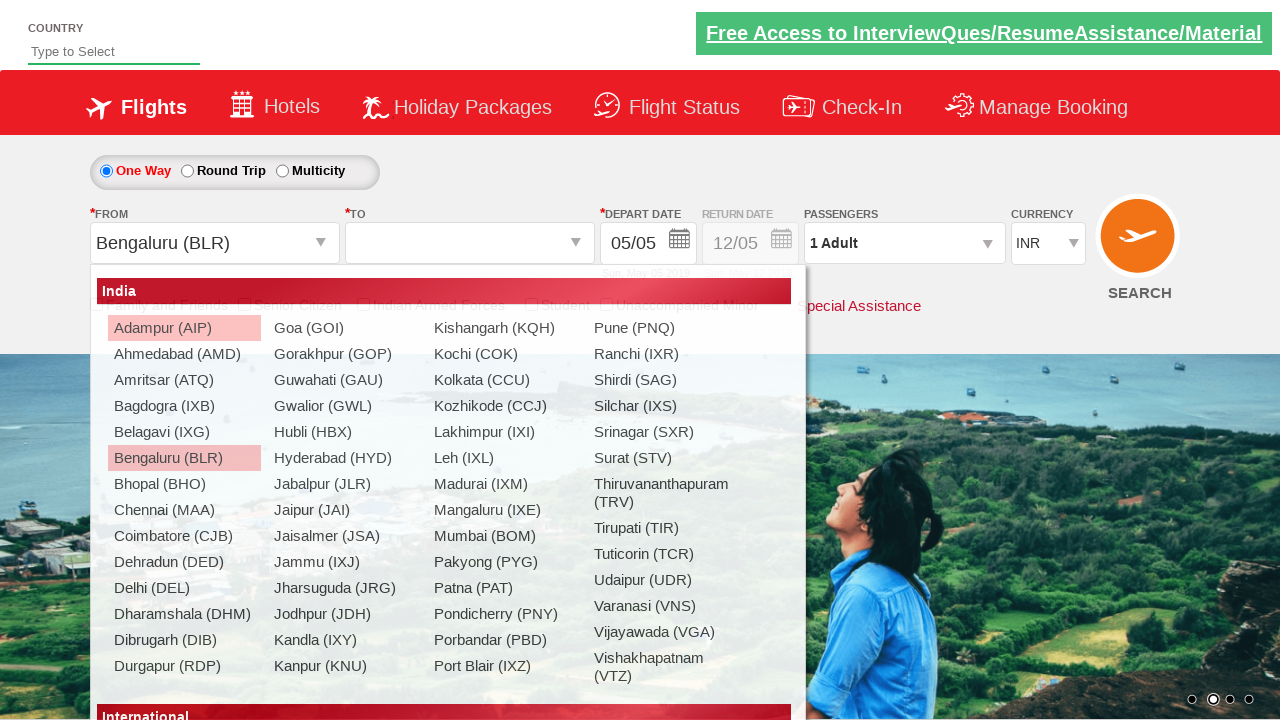

Clicked on destination dropdown to open it at (470, 243) on #ctl00_mainContent_ddl_destinationStation1_CTXT
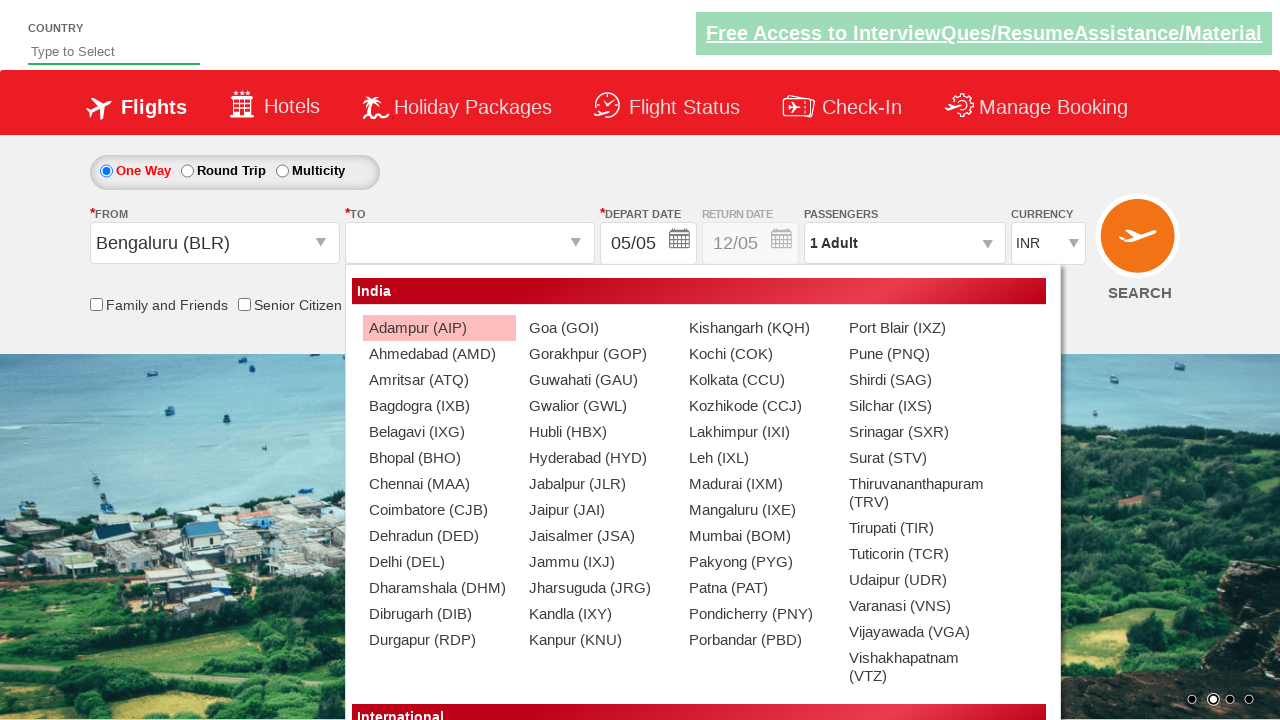

Selected Chennai (MAA) from destination dropdown at (439, 484) on xpath=//div[@id='glsctl00_mainContent_ddl_destinationStation1_CTNR']//a[@value='
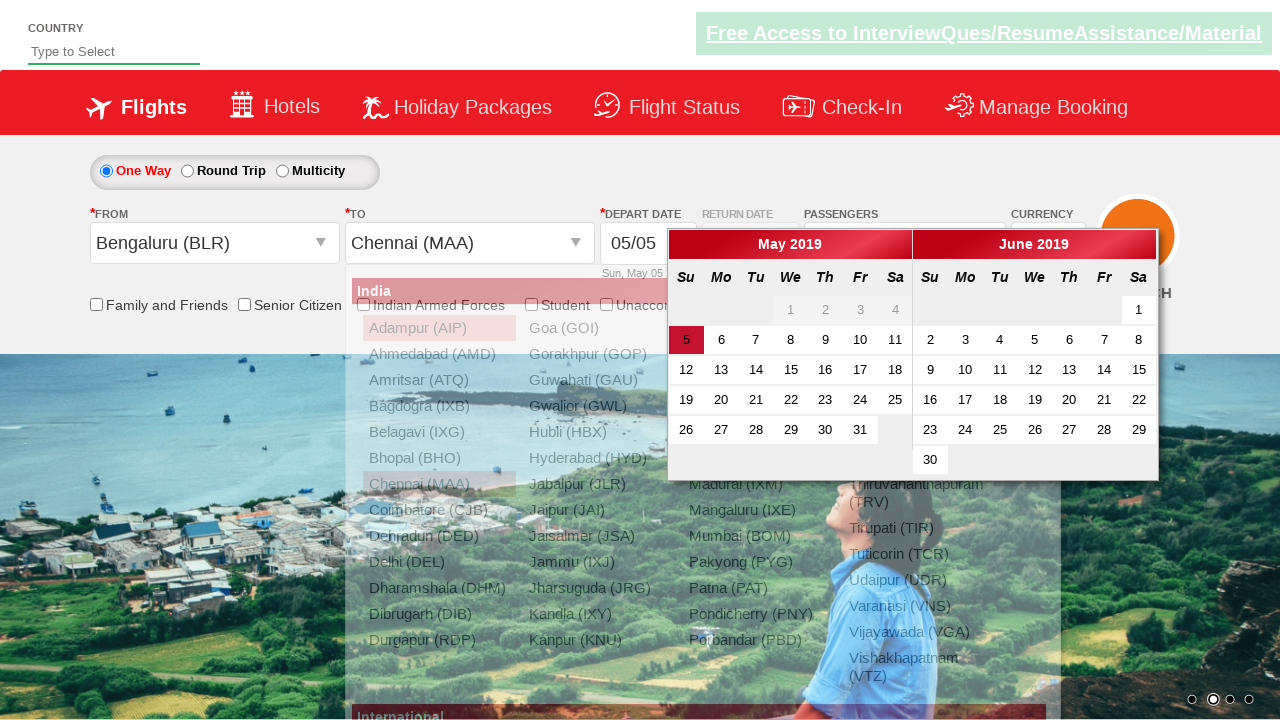

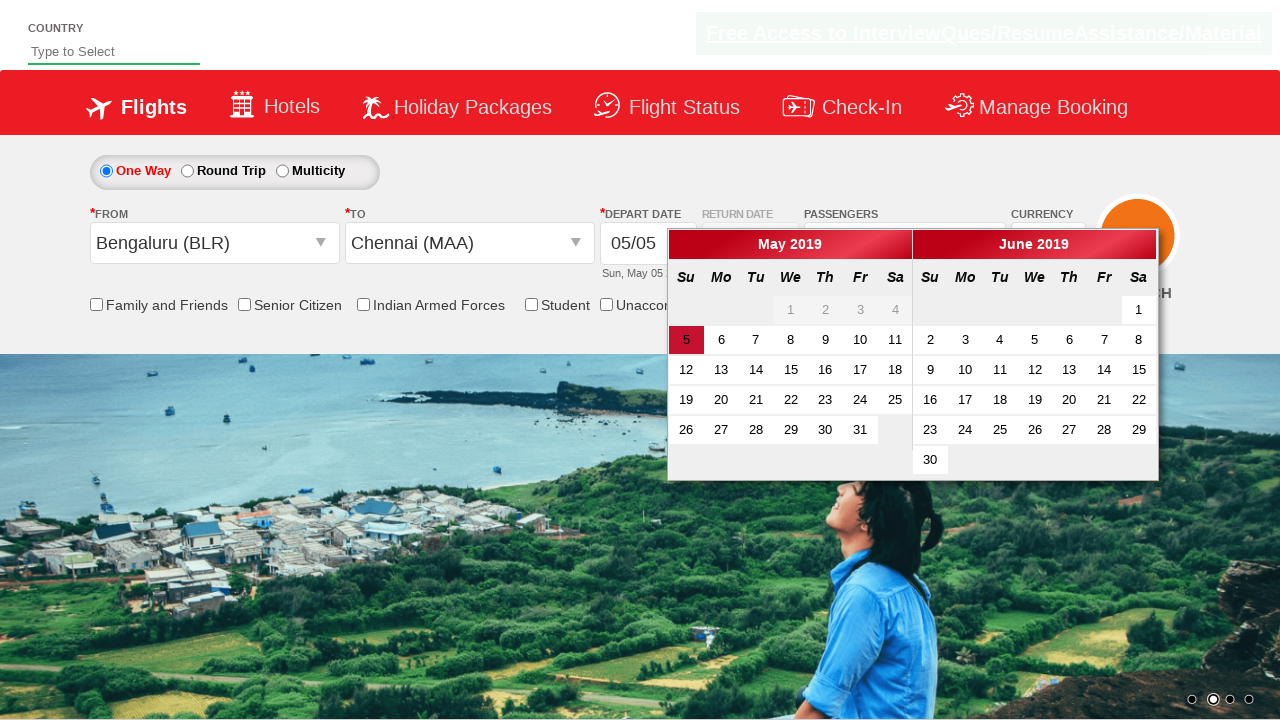